Tests dynamic loading page where element is hidden initially, clicks start button and waits for finish text to appear

Starting URL: http://the-internet.herokuapp.com/dynamic_loading/1

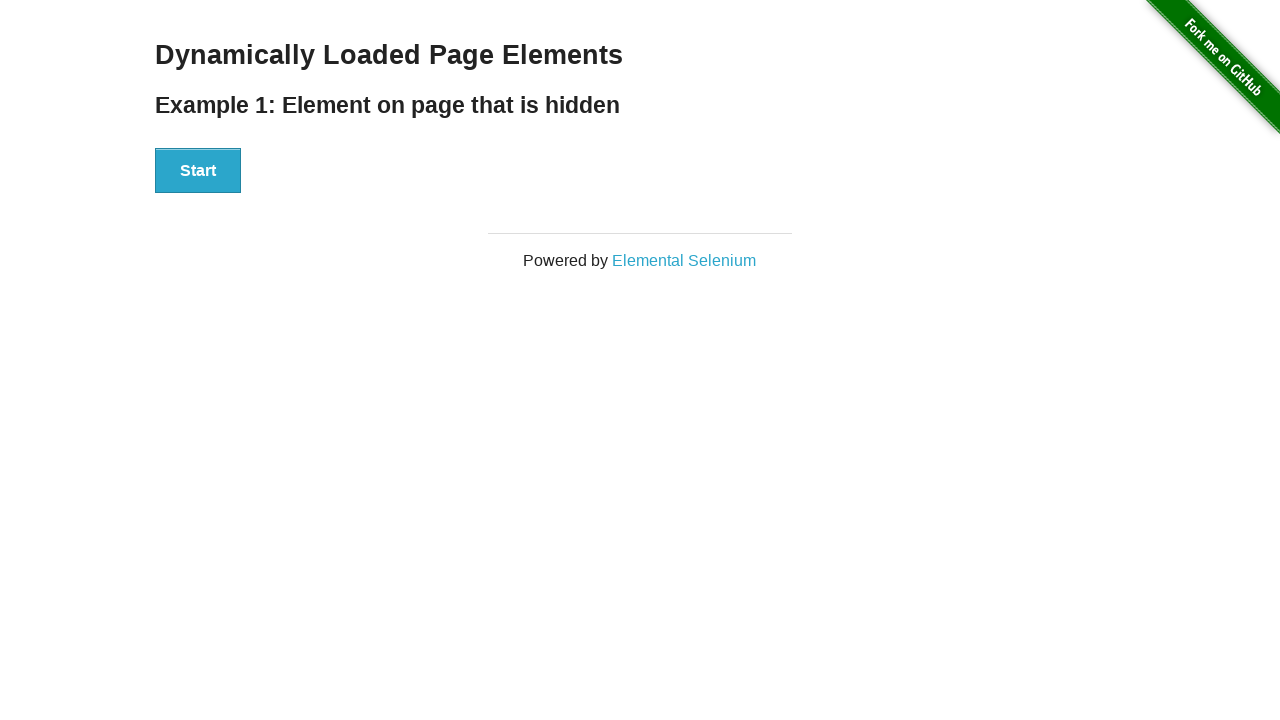

Clicked the Start button at (198, 171) on #start button
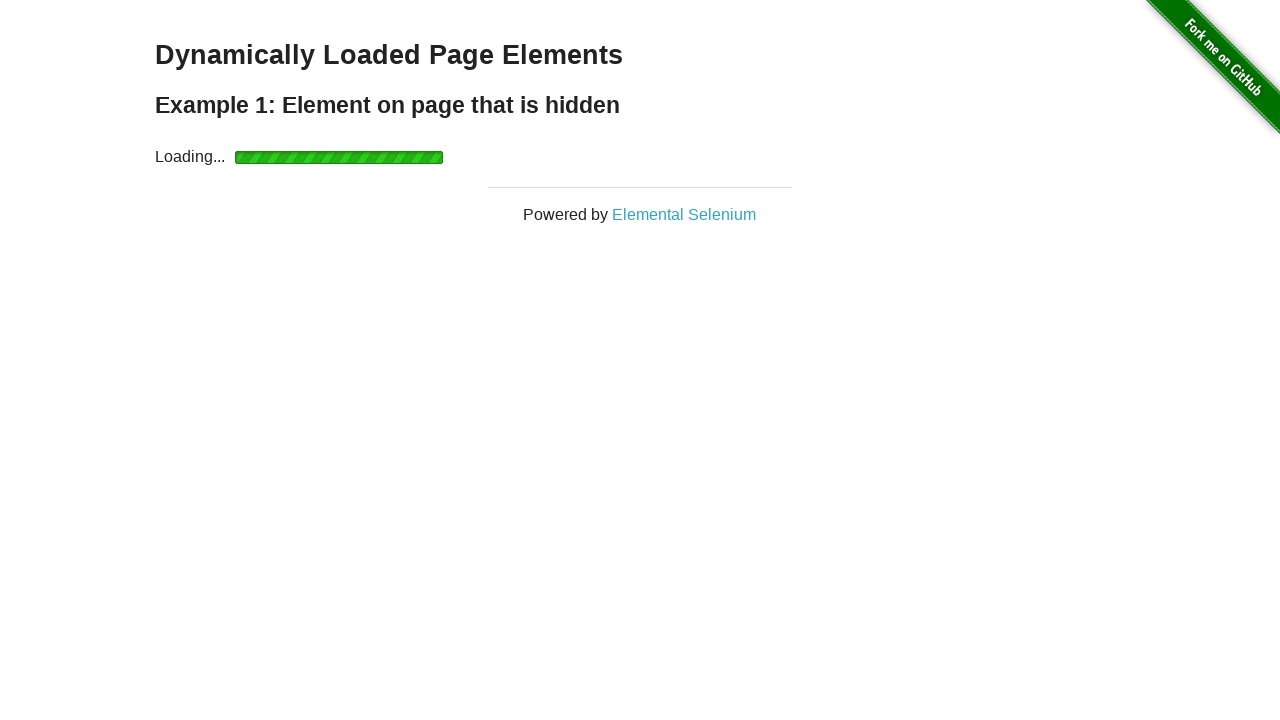

Waited for finish element to become visible
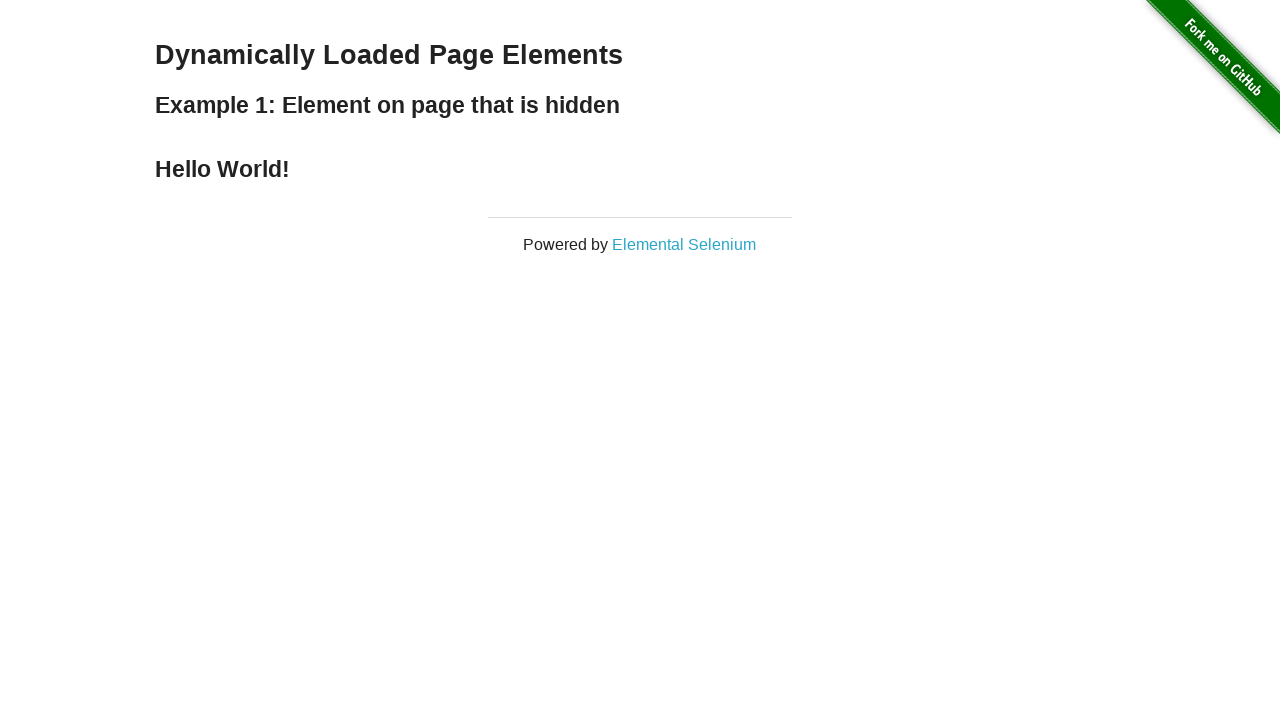

Retrieved text content from finish element
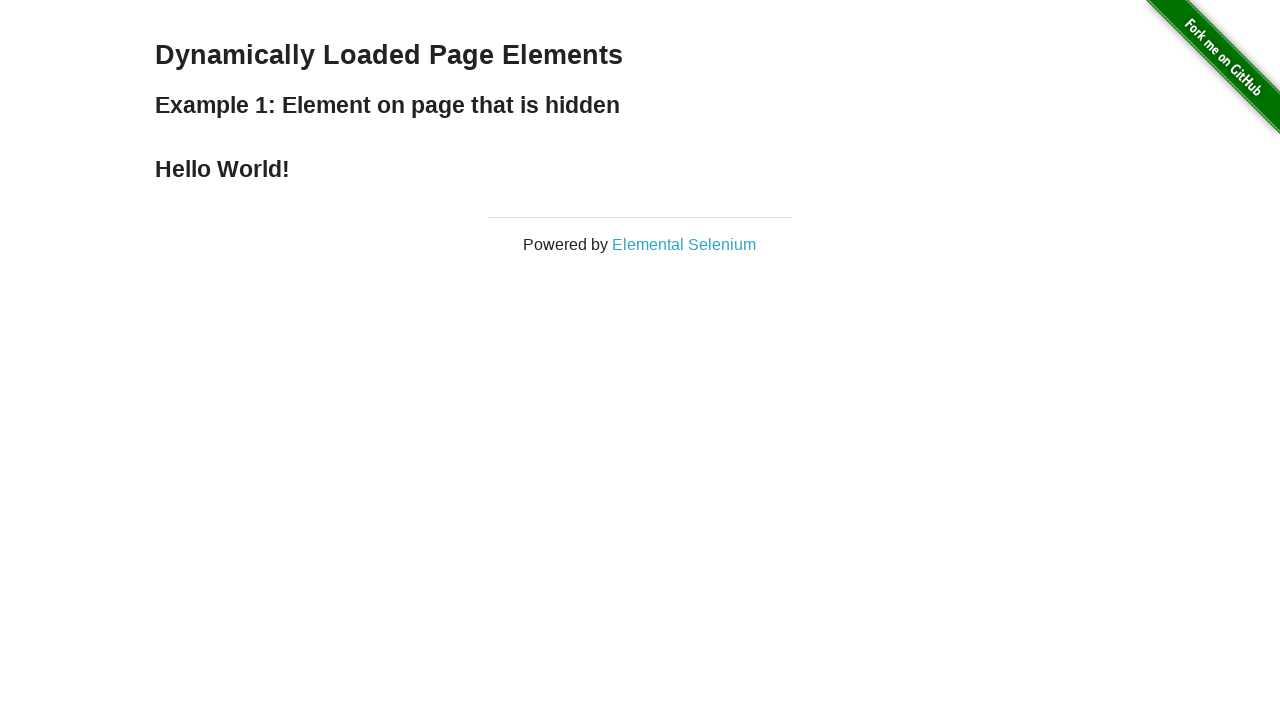

Verified that finish element contains 'Hello World!'
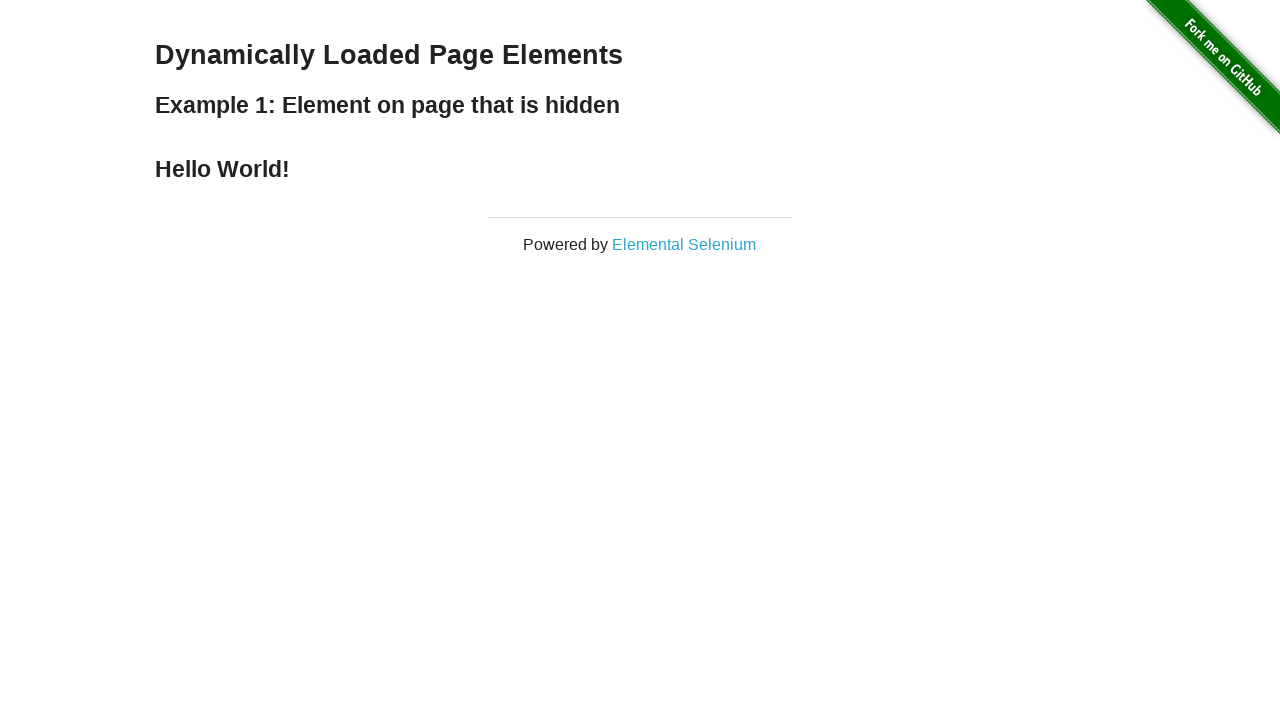

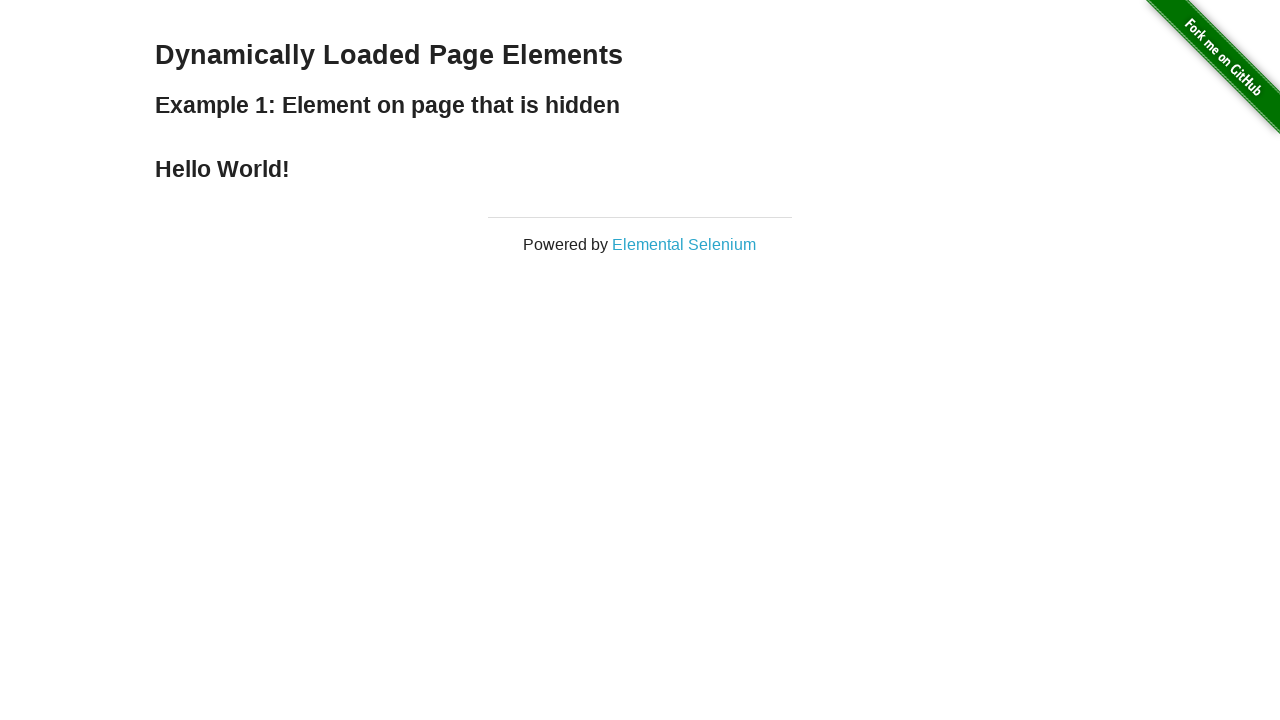